Tests form interactions by filling text fields, clicking buttons, checking radio options, selecting from dropdown, and validating image visibility

Starting URL: https://wejump-automation-test.github.io/qa-test/

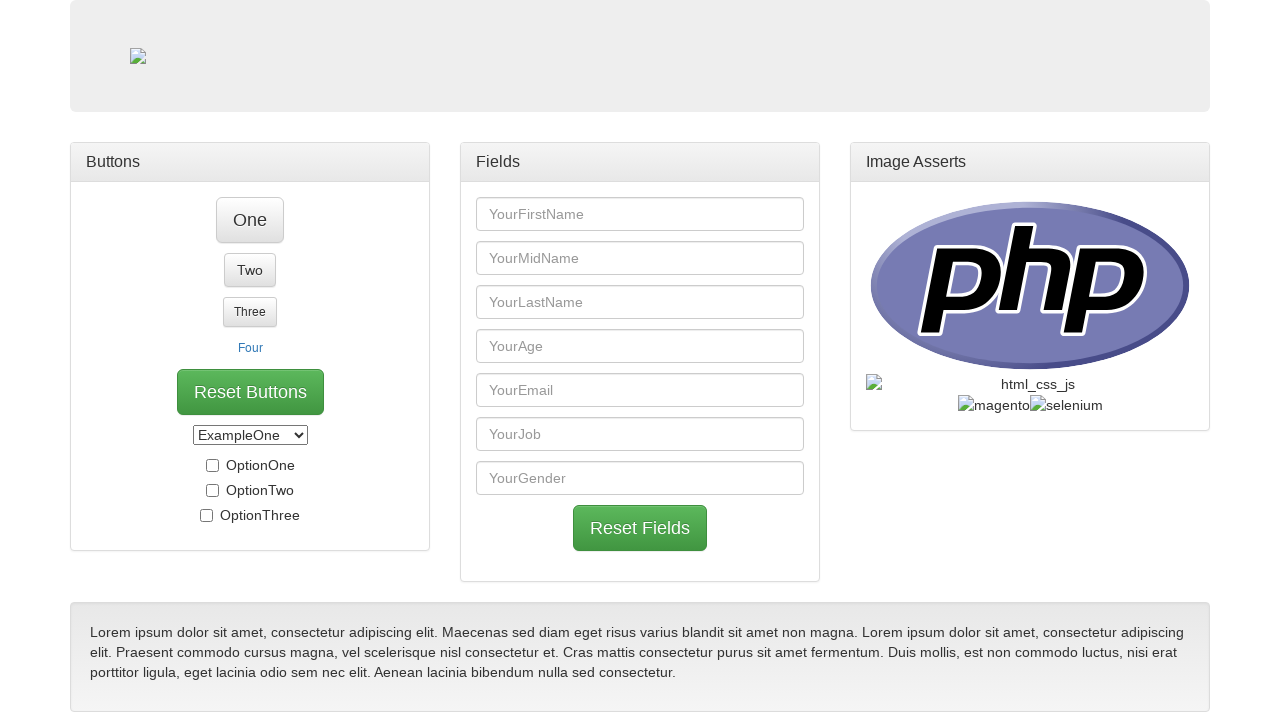

Filled 'Your First Name' field with 'junior' on input[placeholder="YourFirstName"]
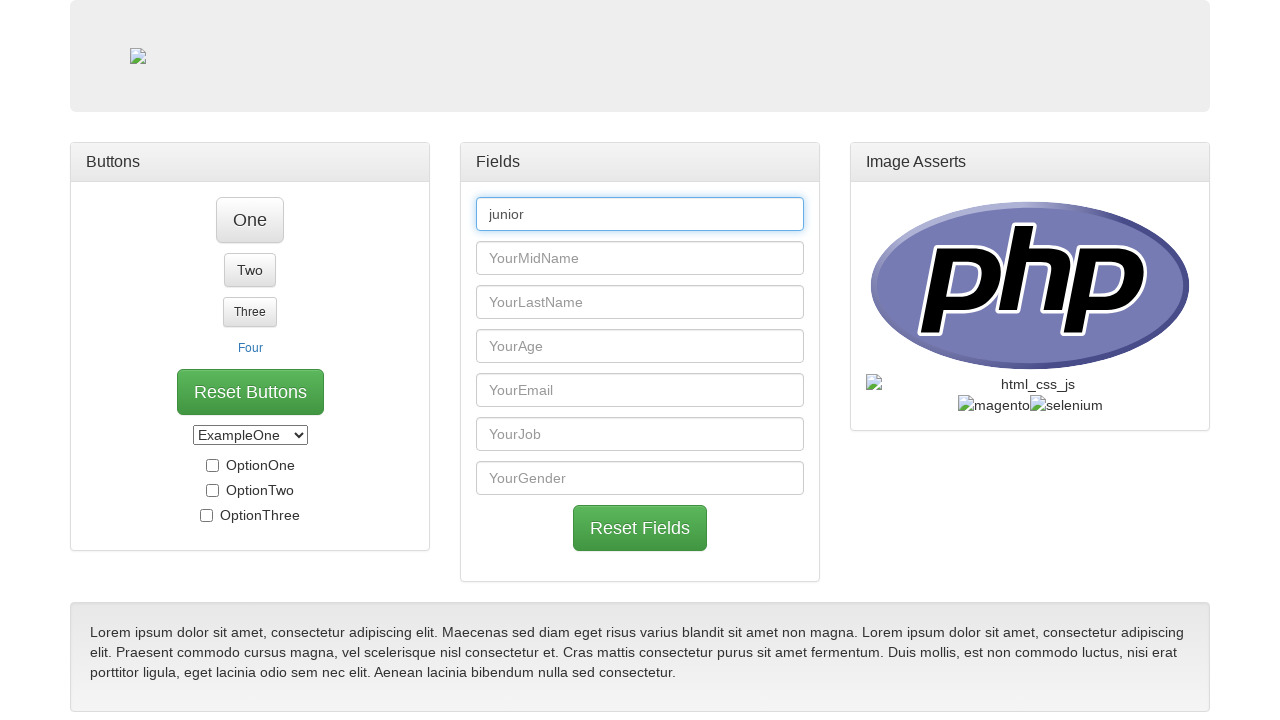

Clicked button one at (250, 220) on .panel-body button[id="btn_one"]
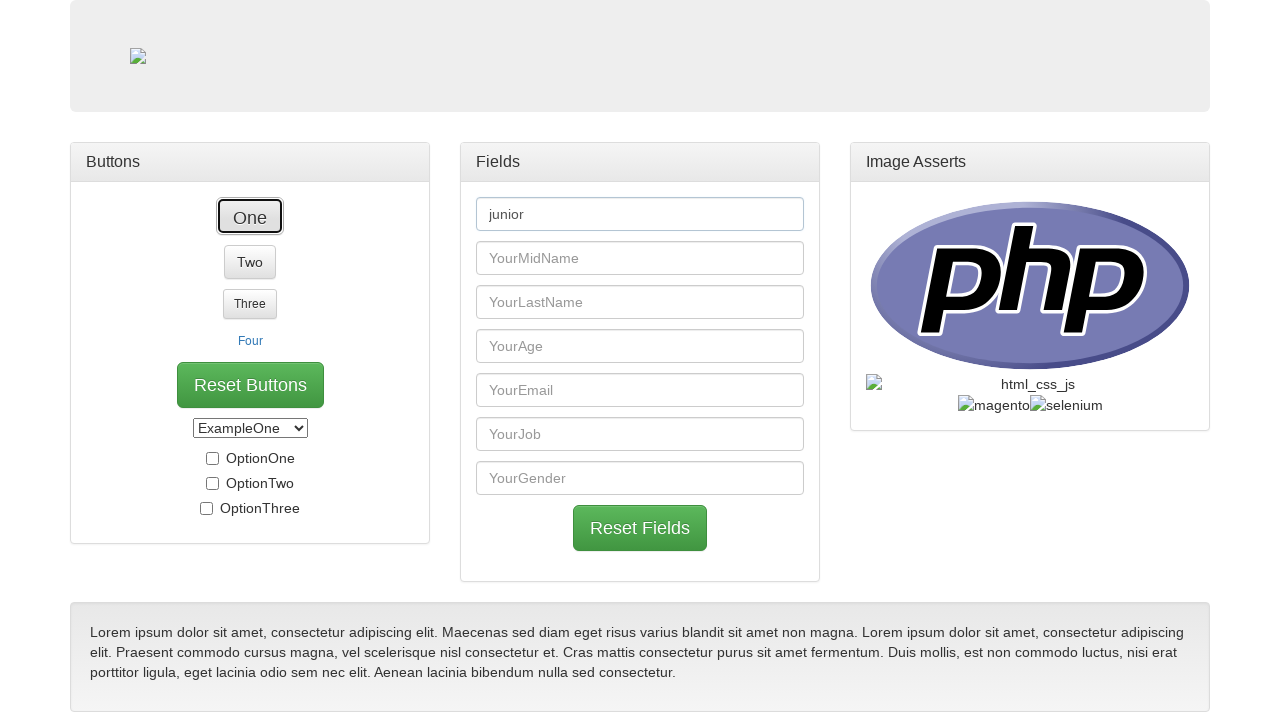

Checked radio option three at (206, 489) on #opt_three
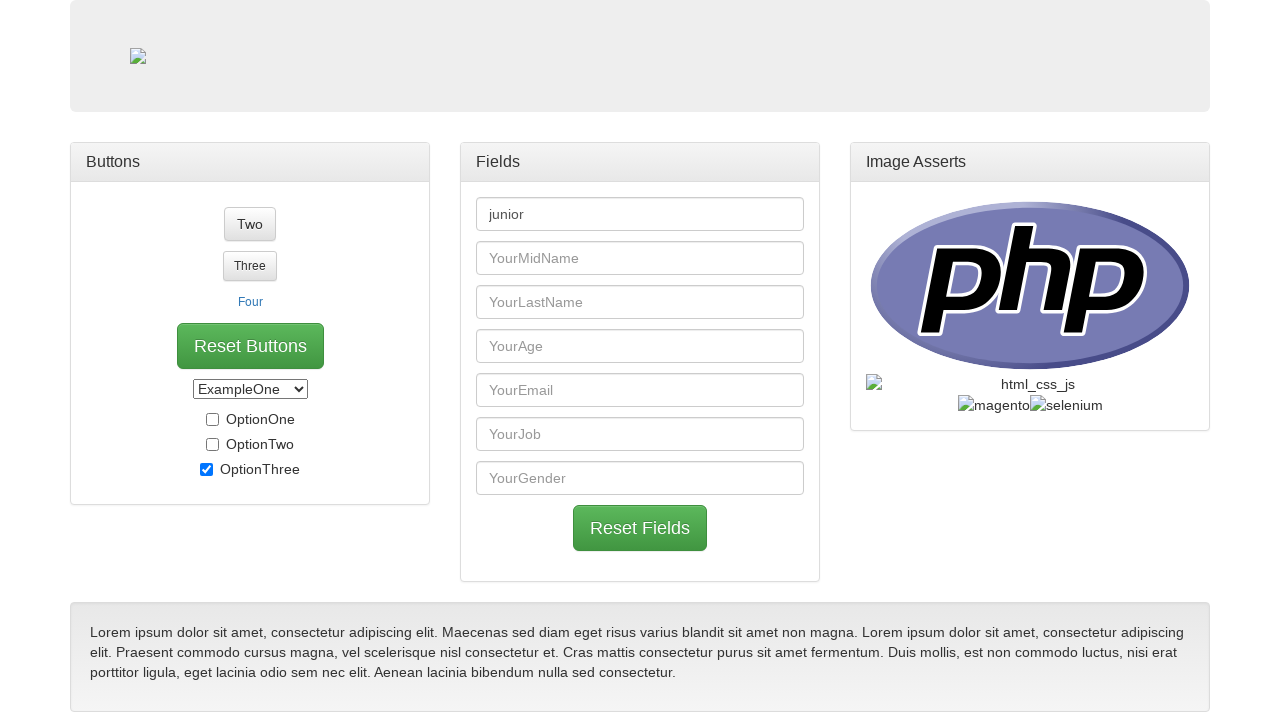

Selected 'option_two' from dropdown on select[id="select_box"]
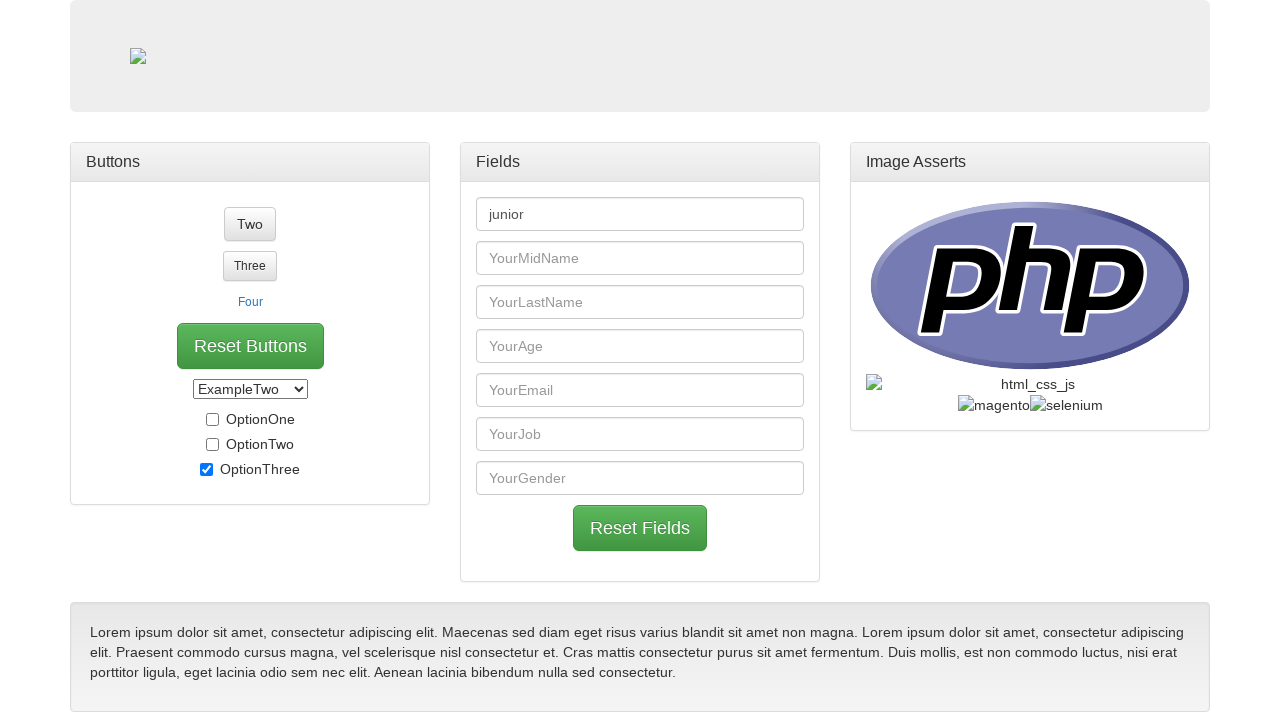

Verified selenium image is visible
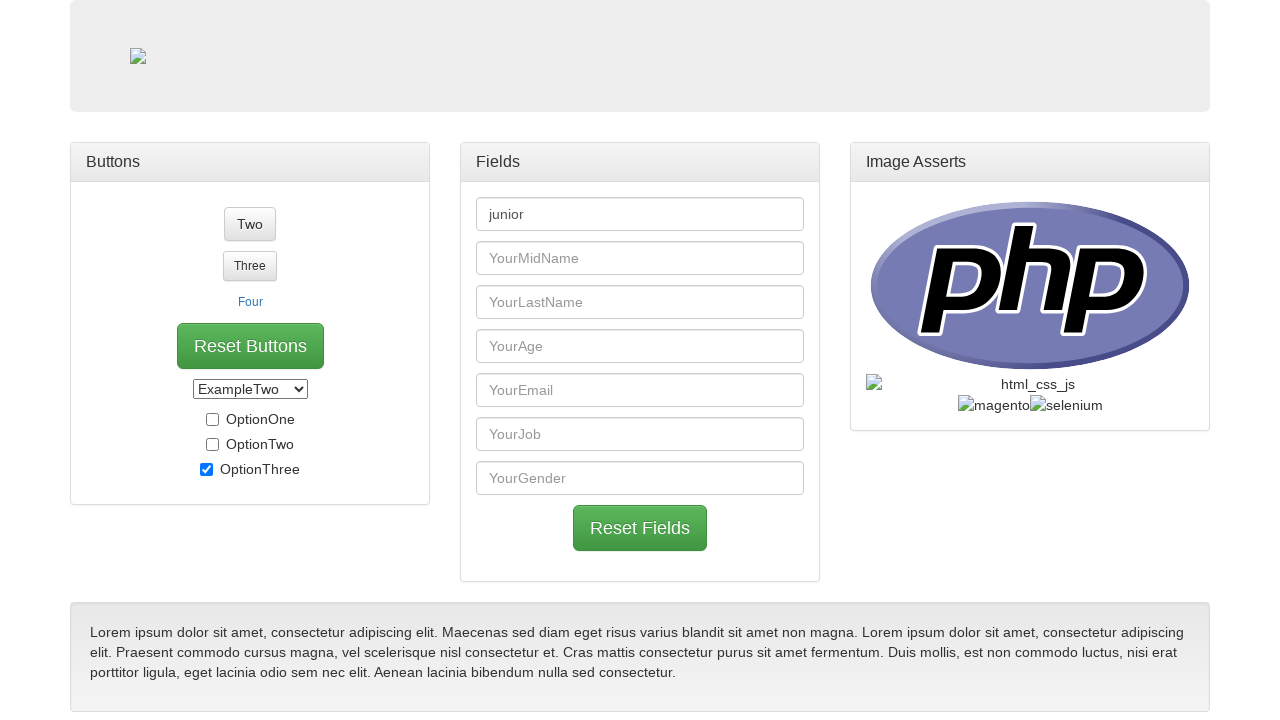

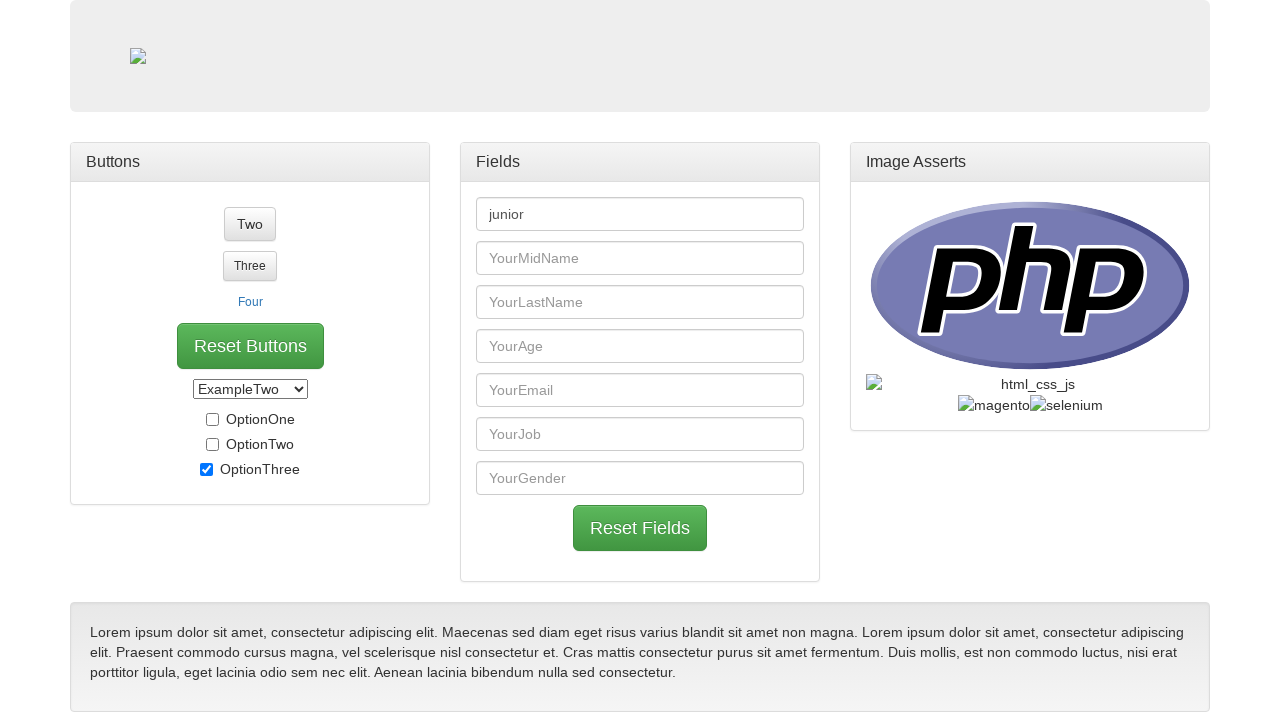